Tests JavaScript prompt dialog by triggering it and accepting with custom text input

Starting URL: https://www.lambdatest.com/selenium-playground/javascript-alert-box-demo

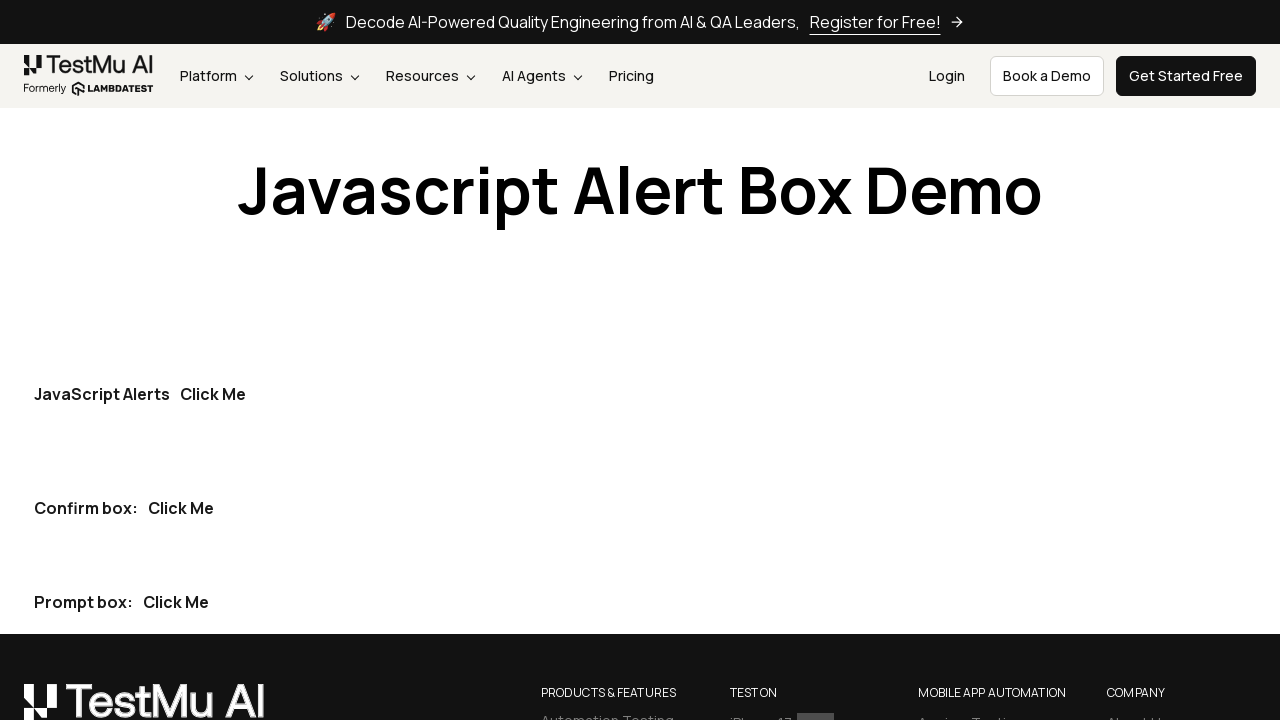

Set up dialog handler to accept prompt with text 'Pablo'
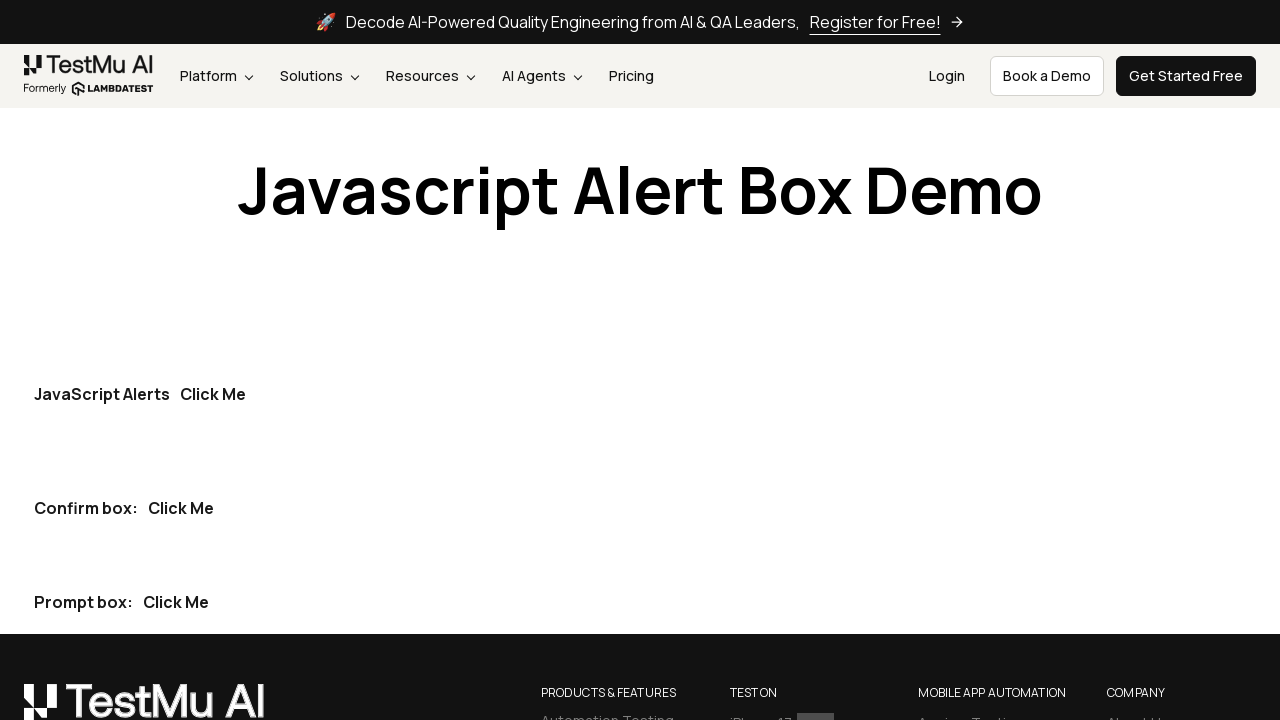

Clicked the third 'Click Me' button to trigger prompt dialog at (176, 602) on button:has-text('Click Me') >> nth=2
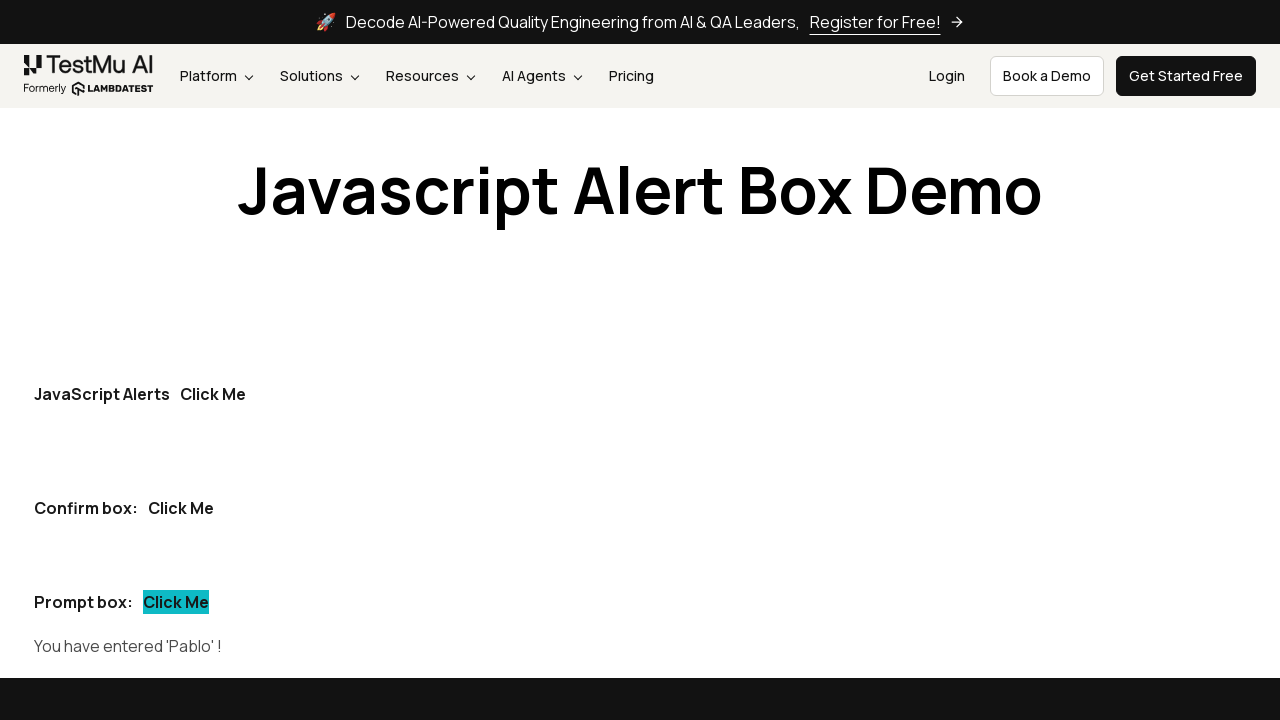

Prompt result appeared with entered text 'Pablo'
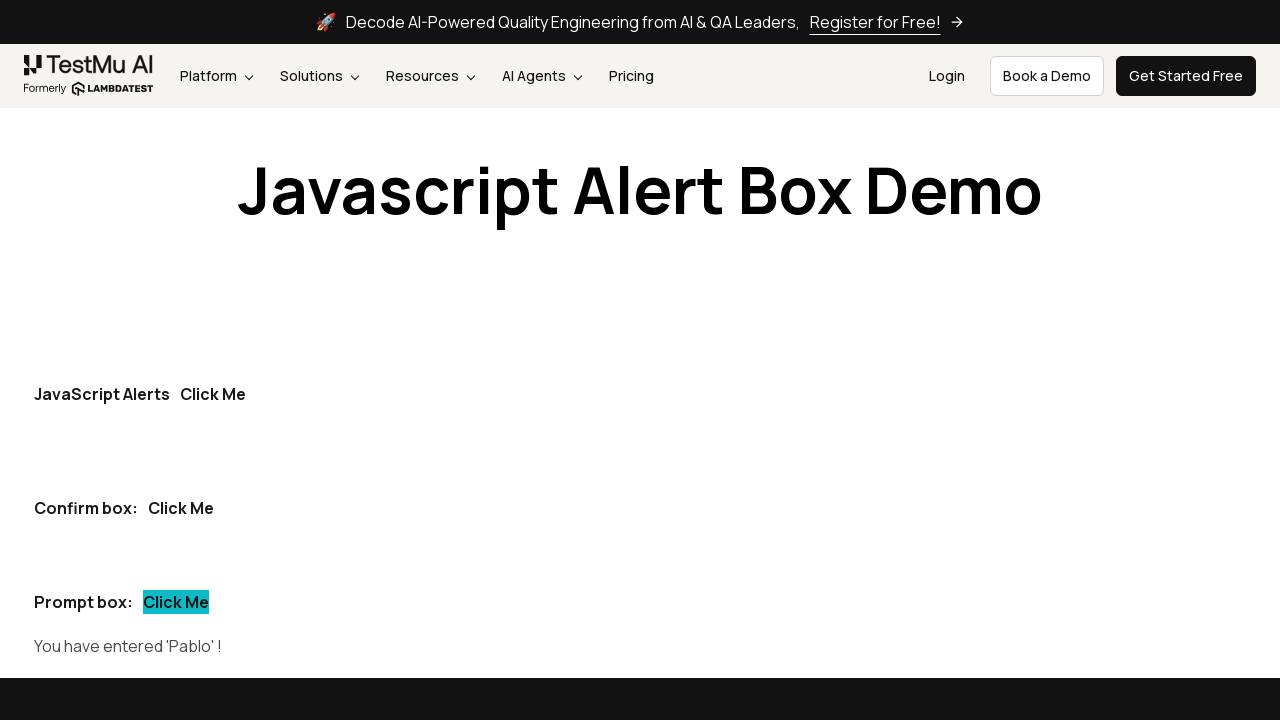

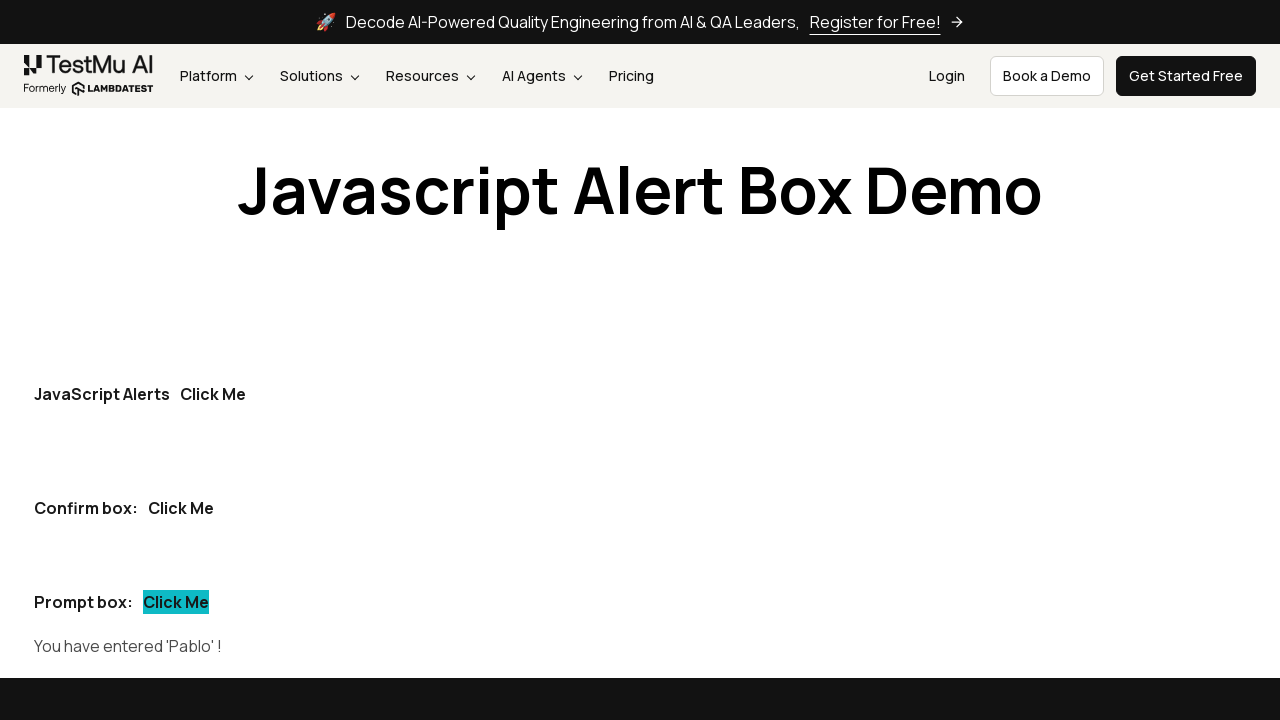